Tests checkbox functionality by clicking three different checkboxes, toggling each one on and off

Starting URL: https://rahulshettyacademy.com/AutomationPractice/

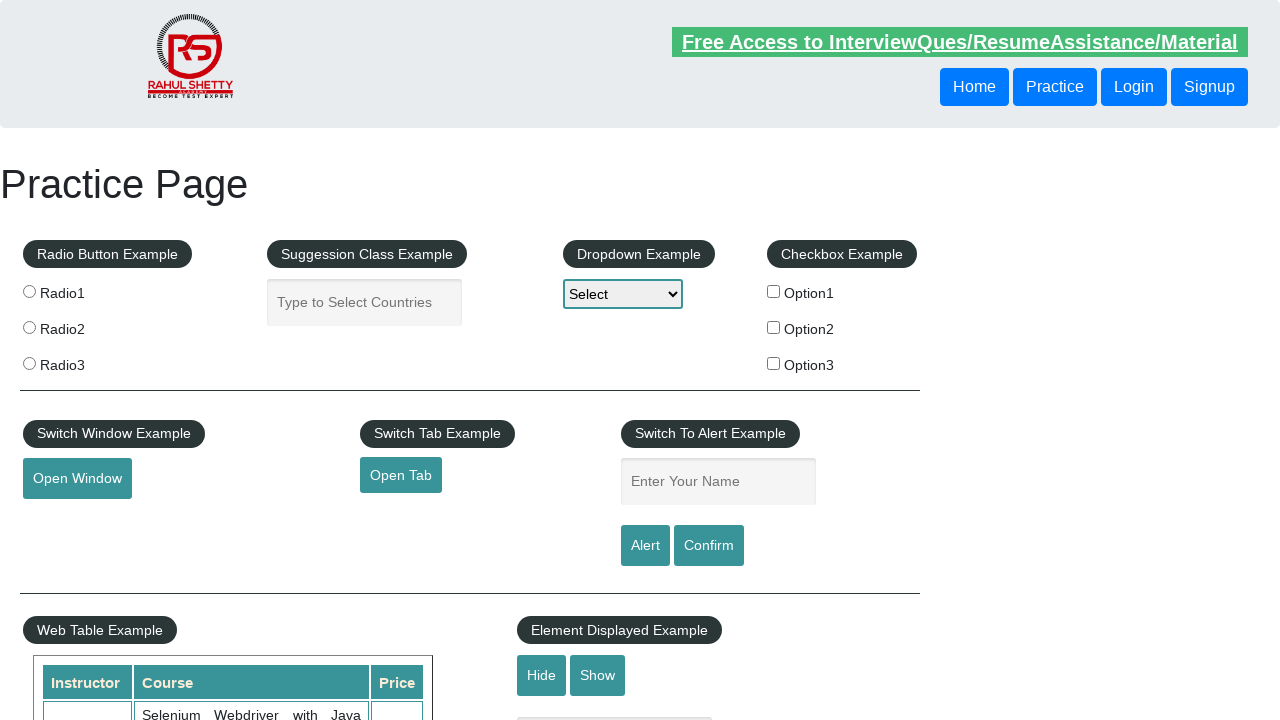

Clicked first checkbox to check it at (774, 291) on xpath=//input[contains(@id,'1')]
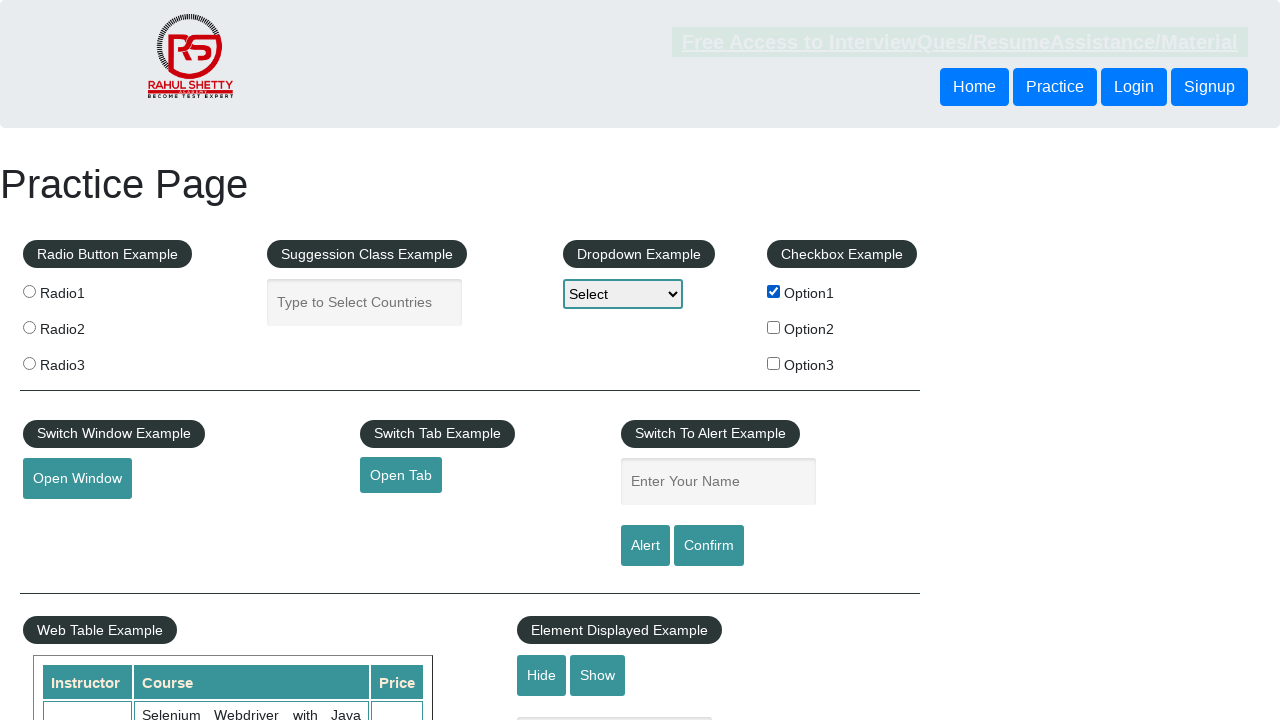

Clicked first checkbox again to uncheck it at (774, 291) on xpath=//input[contains(@id,'1')]
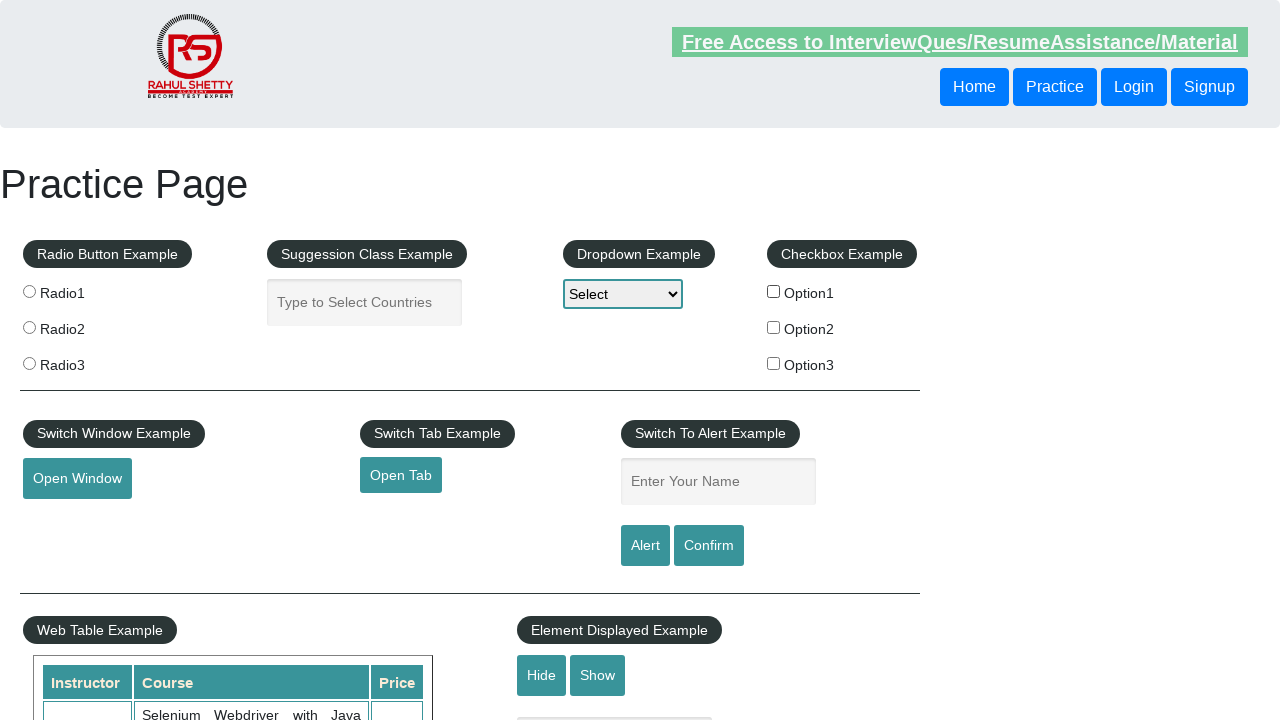

Clicked second checkbox to check it at (774, 327) on xpath=//input[contains(@id,'2')]
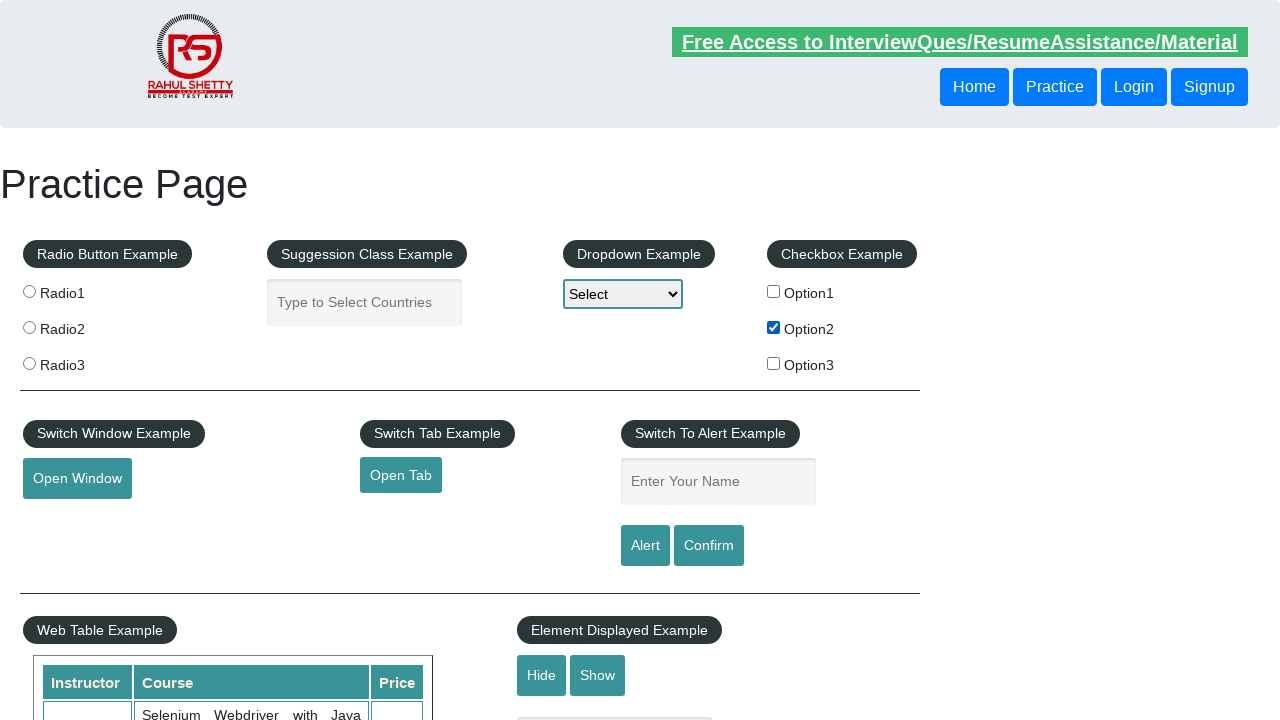

Clicked second checkbox again to uncheck it at (774, 327) on xpath=//input[contains(@id,'2')]
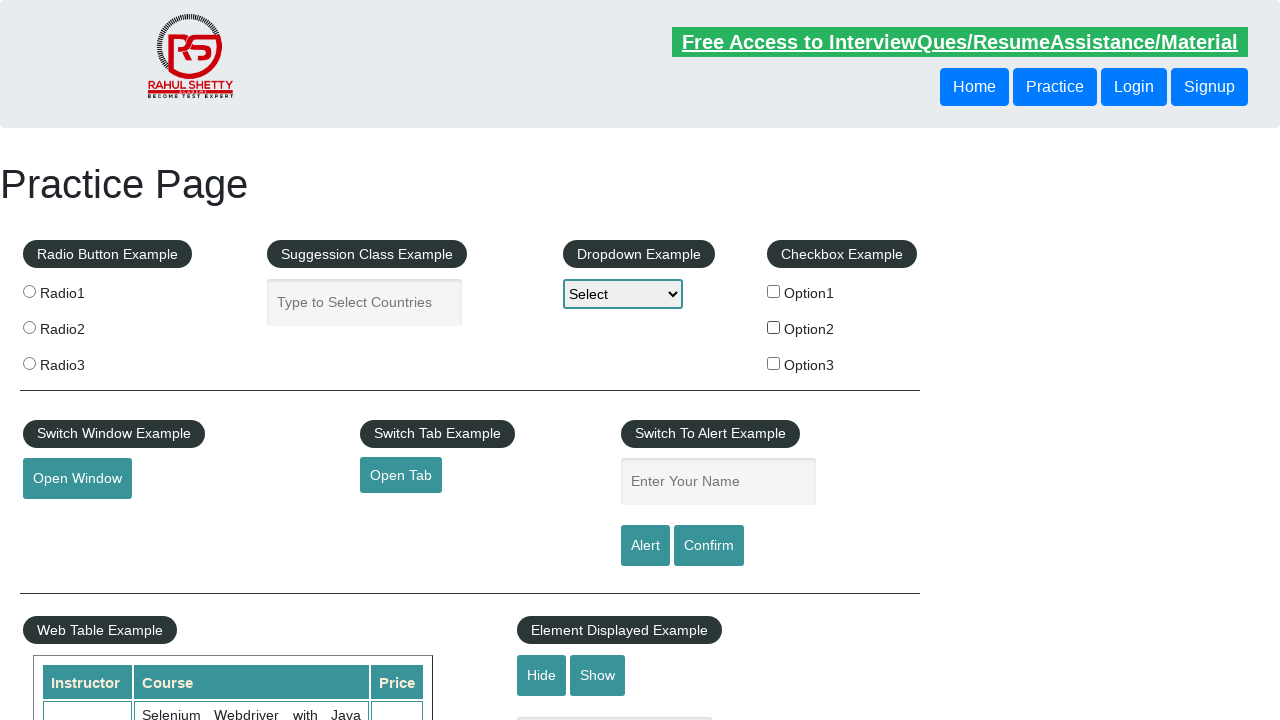

Clicked third checkbox to check it at (774, 363) on xpath=//input[contains(@id,'3')]
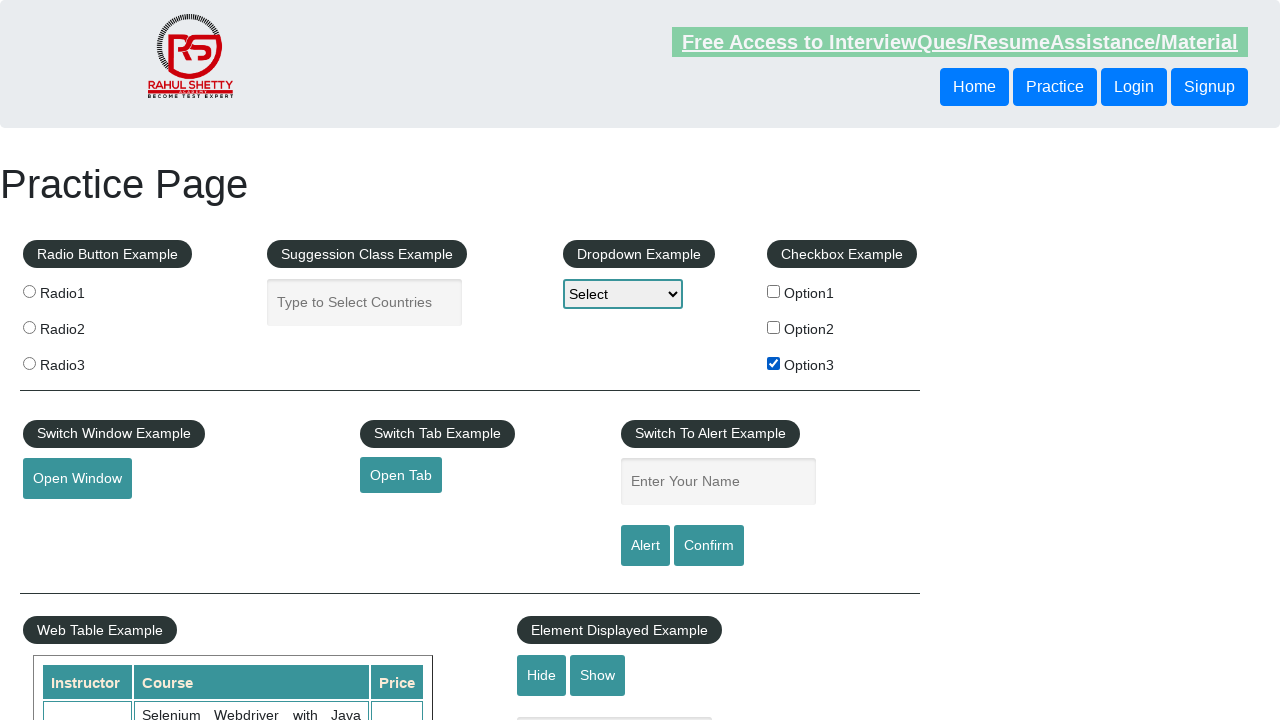

Clicked third checkbox again to uncheck it at (774, 363) on xpath=//input[contains(@id,'3')]
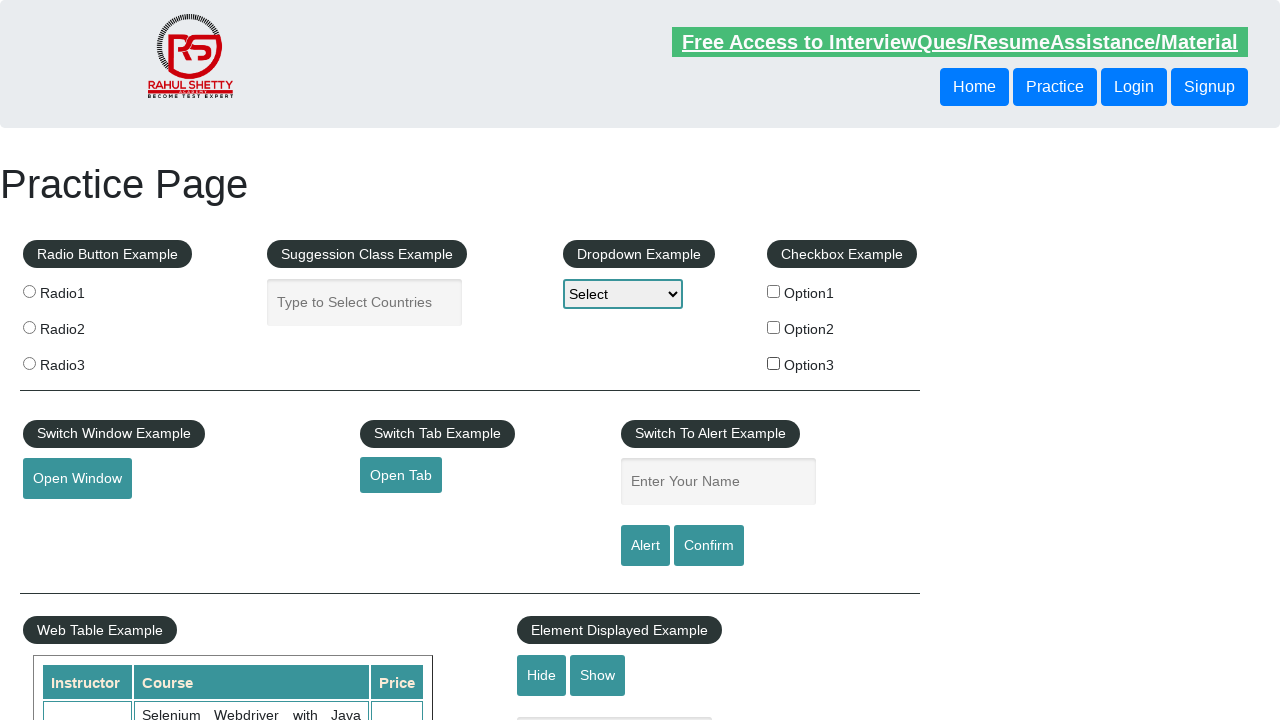

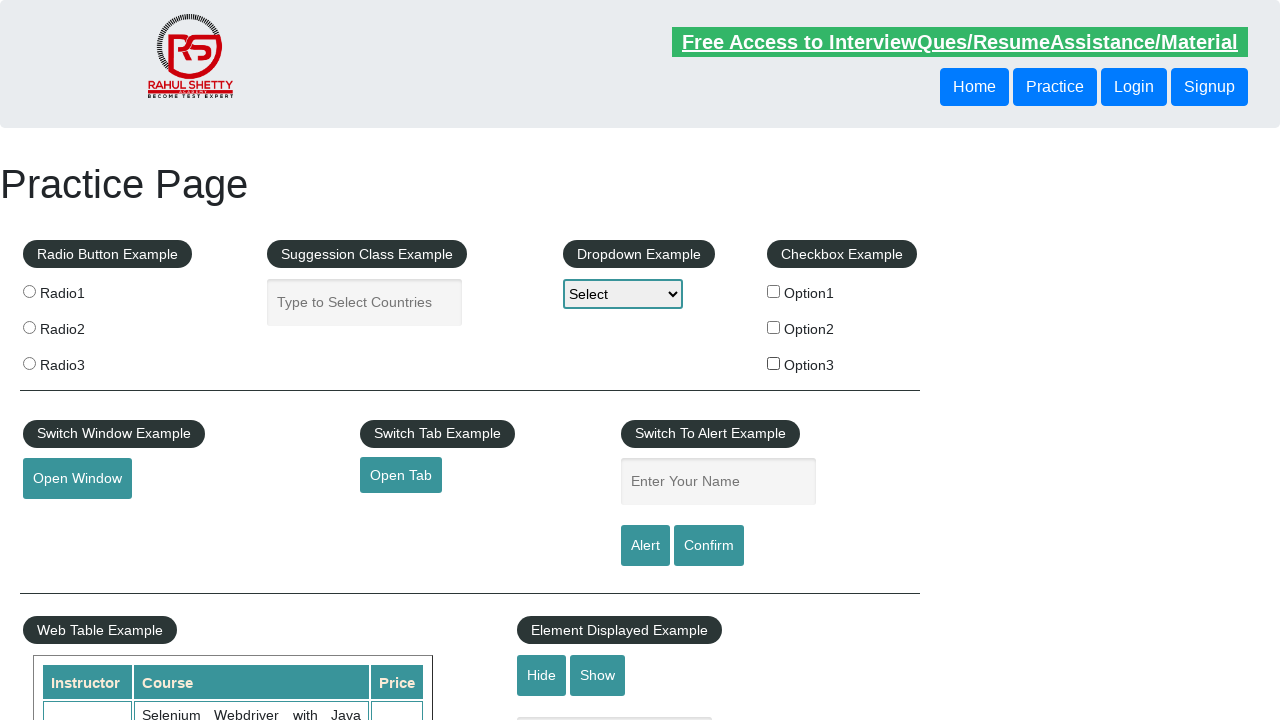